Navigates to automation exercise website and verifies that slider items and links are present on the page

Starting URL: https://automationexercise.com/

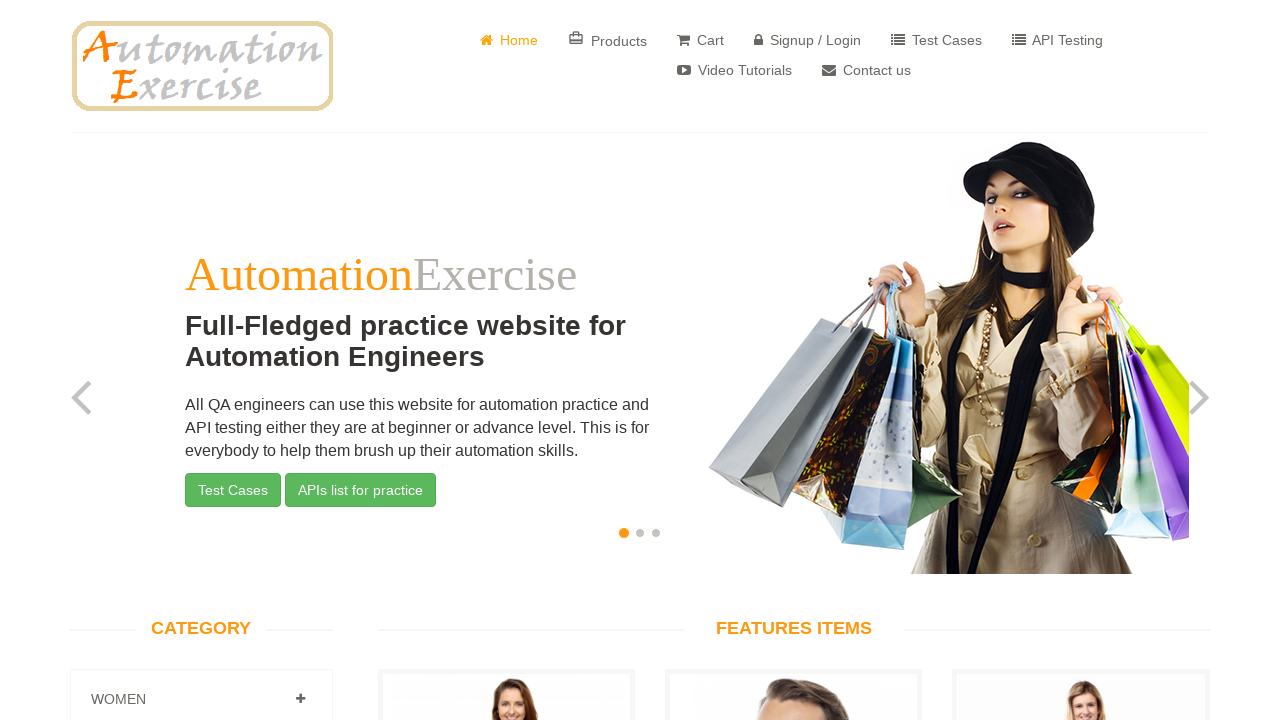

Waited for slider items to load on automation exercise website
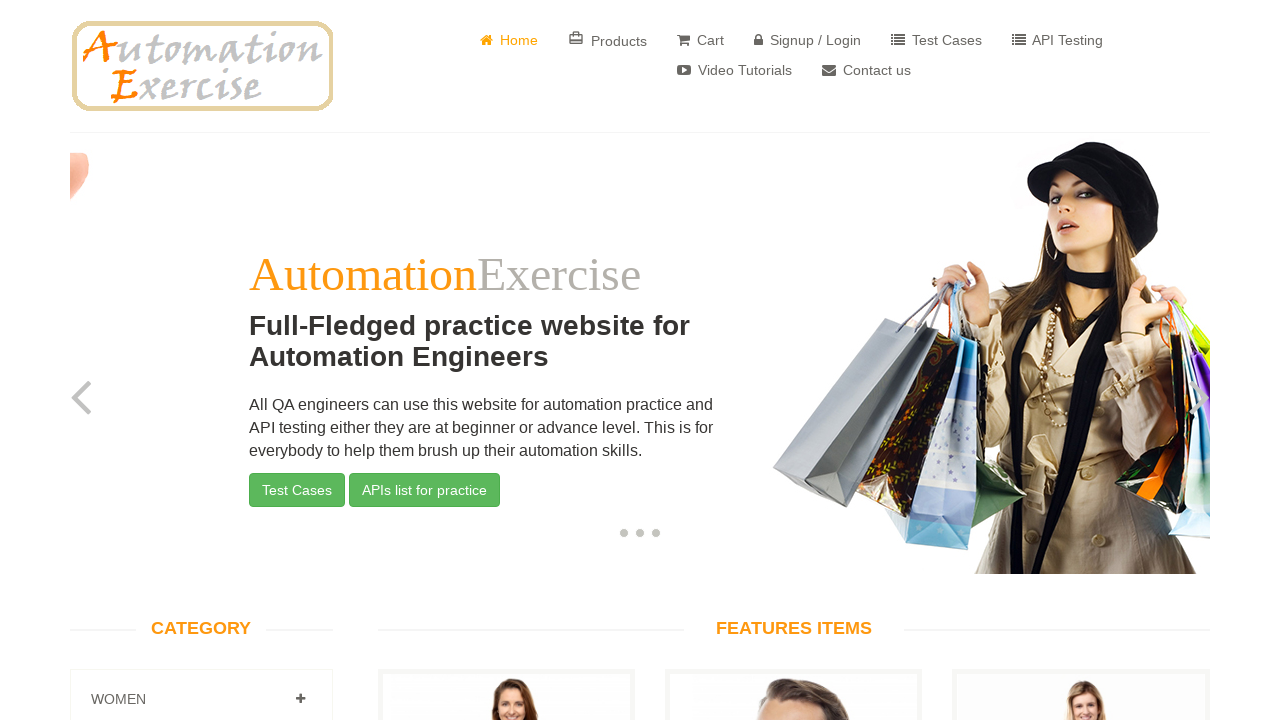

Retrieved slider items - found 5 items
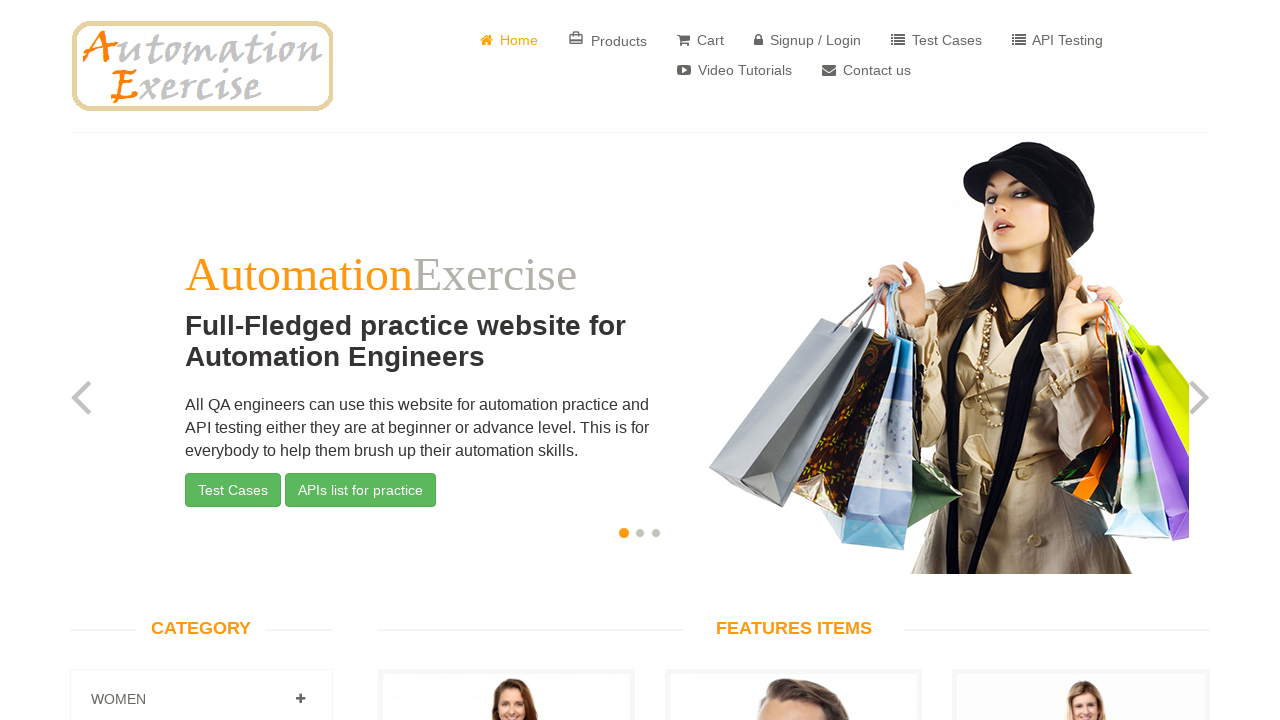

Retrieved all links on page - found 147 links
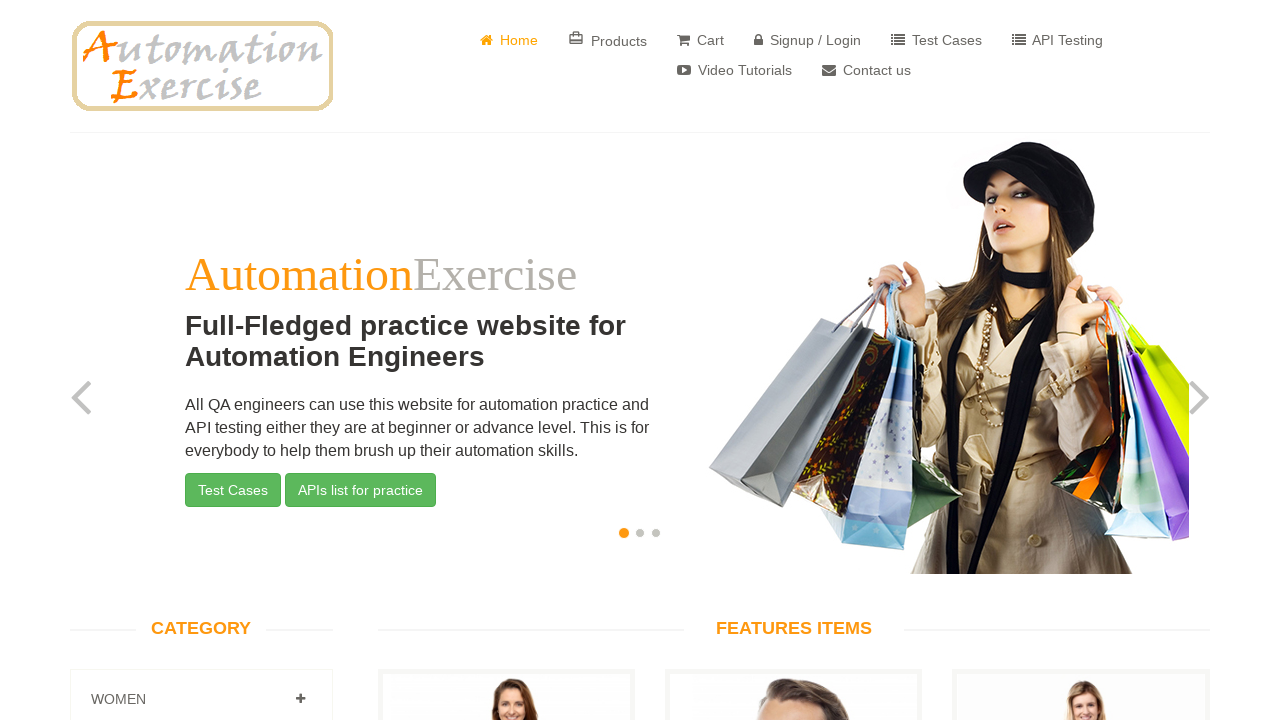

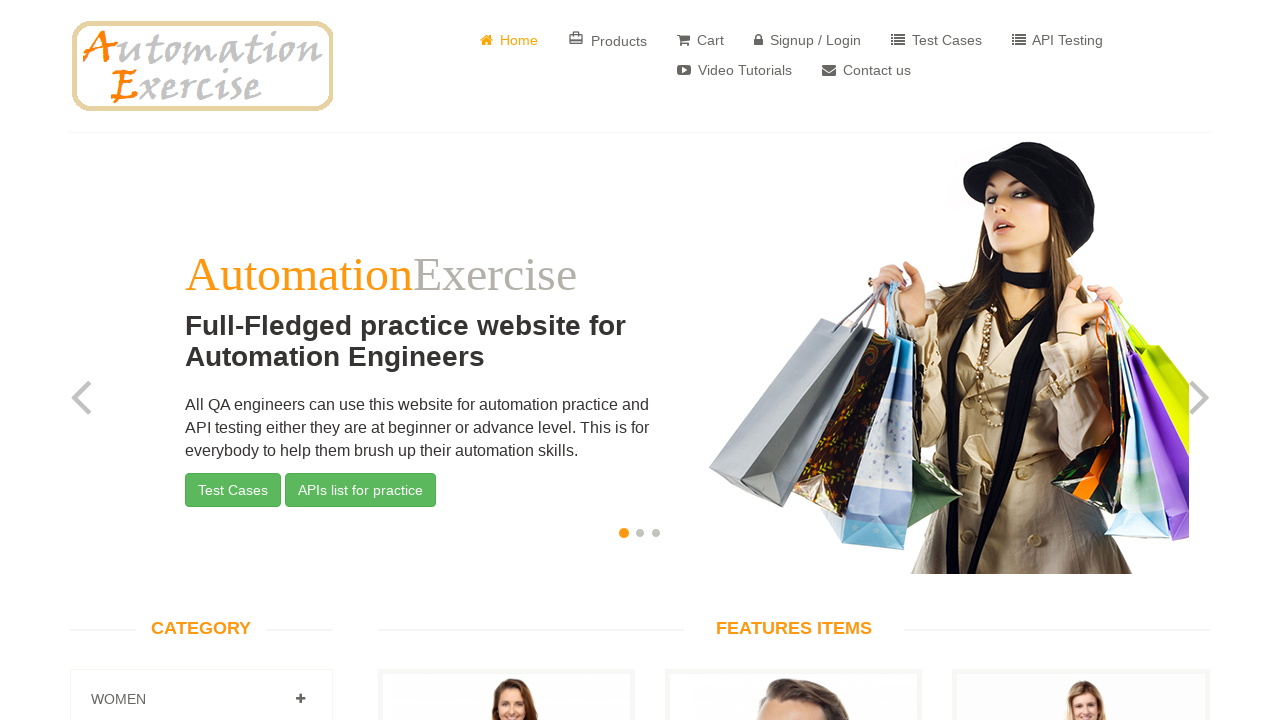